Tests date selection in a Bootstrap date picker by filling a date value directly into the birthday input field

Starting URL: https://www.lambdatest.com/selenium-playground/bootstrap-date-picker-demo

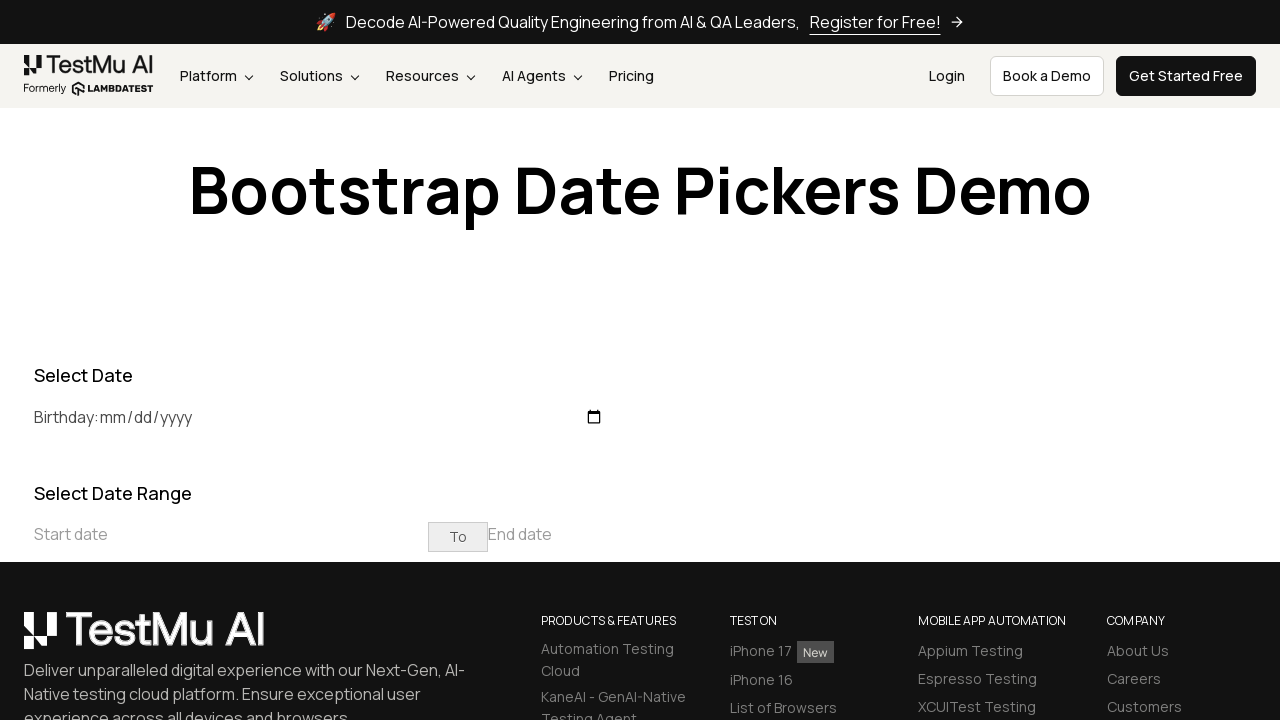

Navigated to Bootstrap date picker demo page
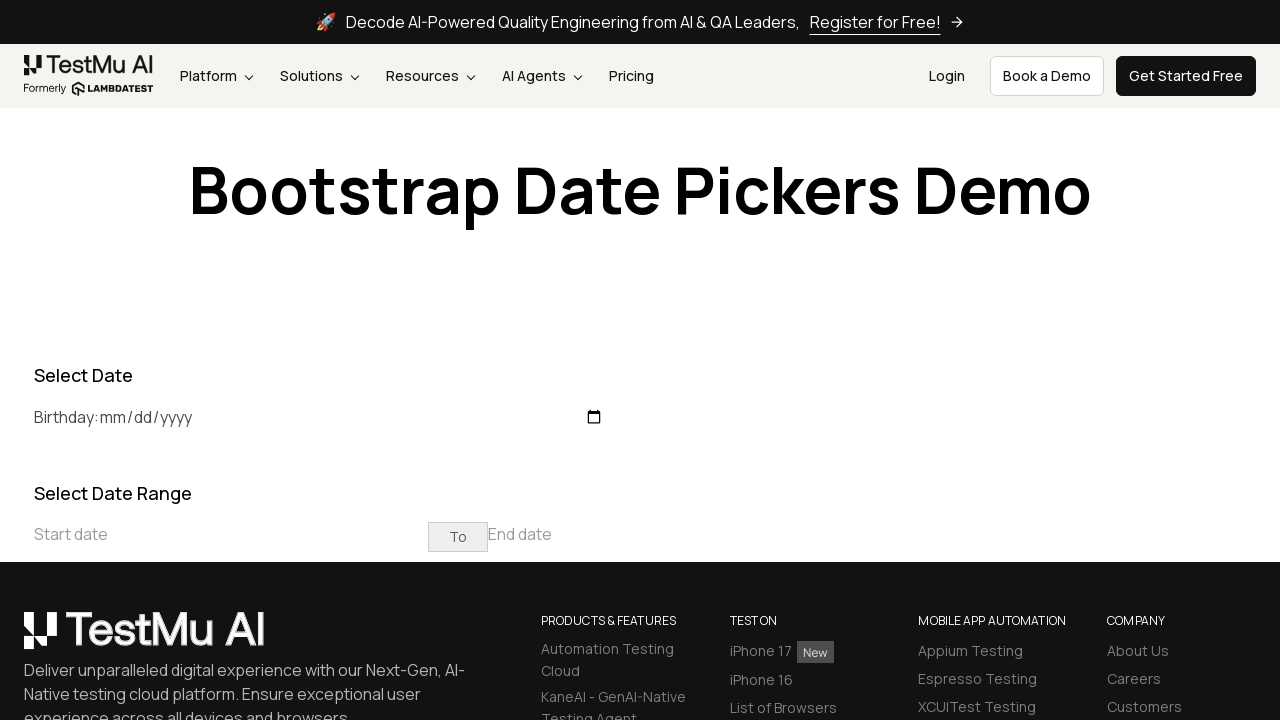

Filled birthday input field with date '1994-12-04' using fill function on #birthday
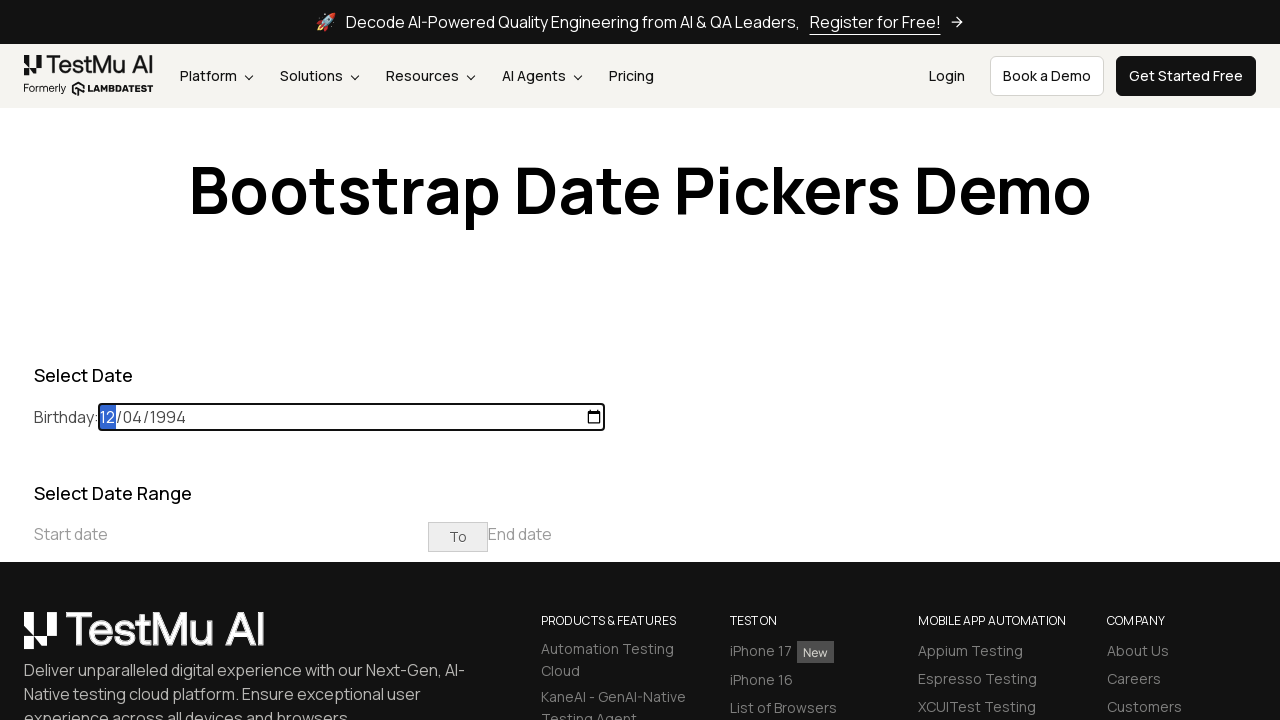

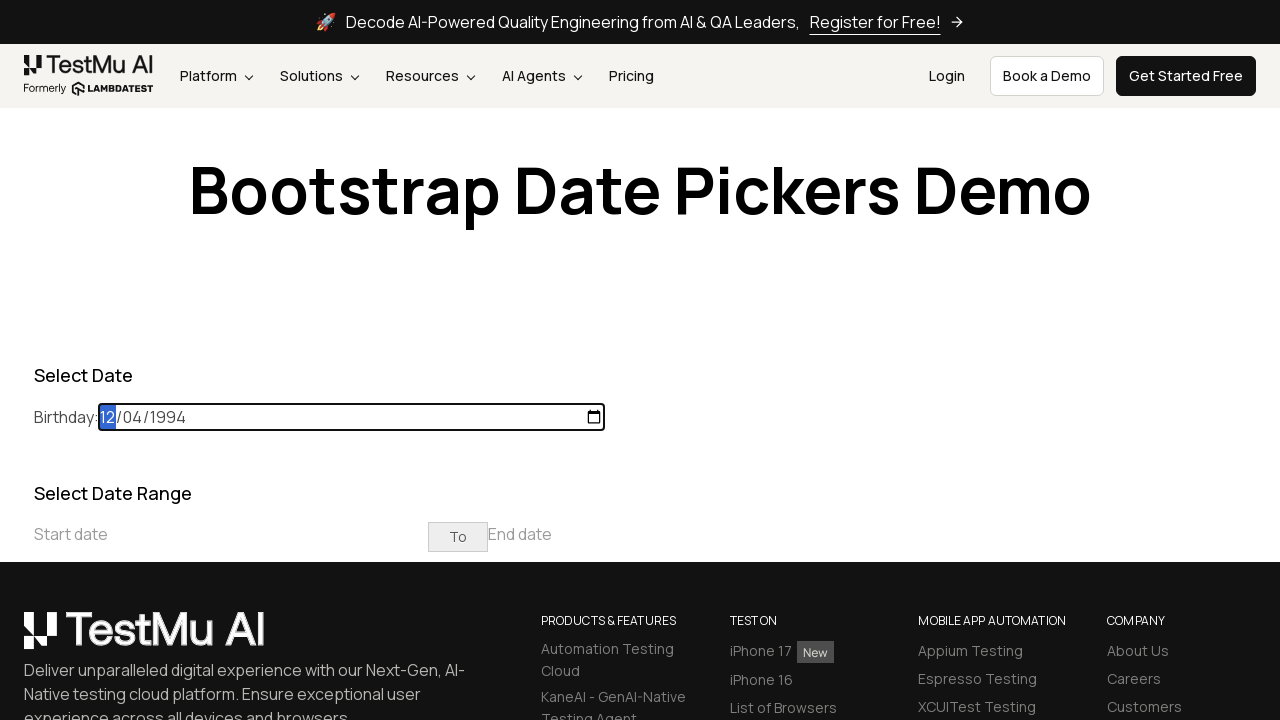